Tests JavaScript alert handling by clicking a button that triggers an alert, accepting the alert, and verifying the result message is displayed correctly on the page.

Starting URL: http://the-internet.herokuapp.com/javascript_alerts

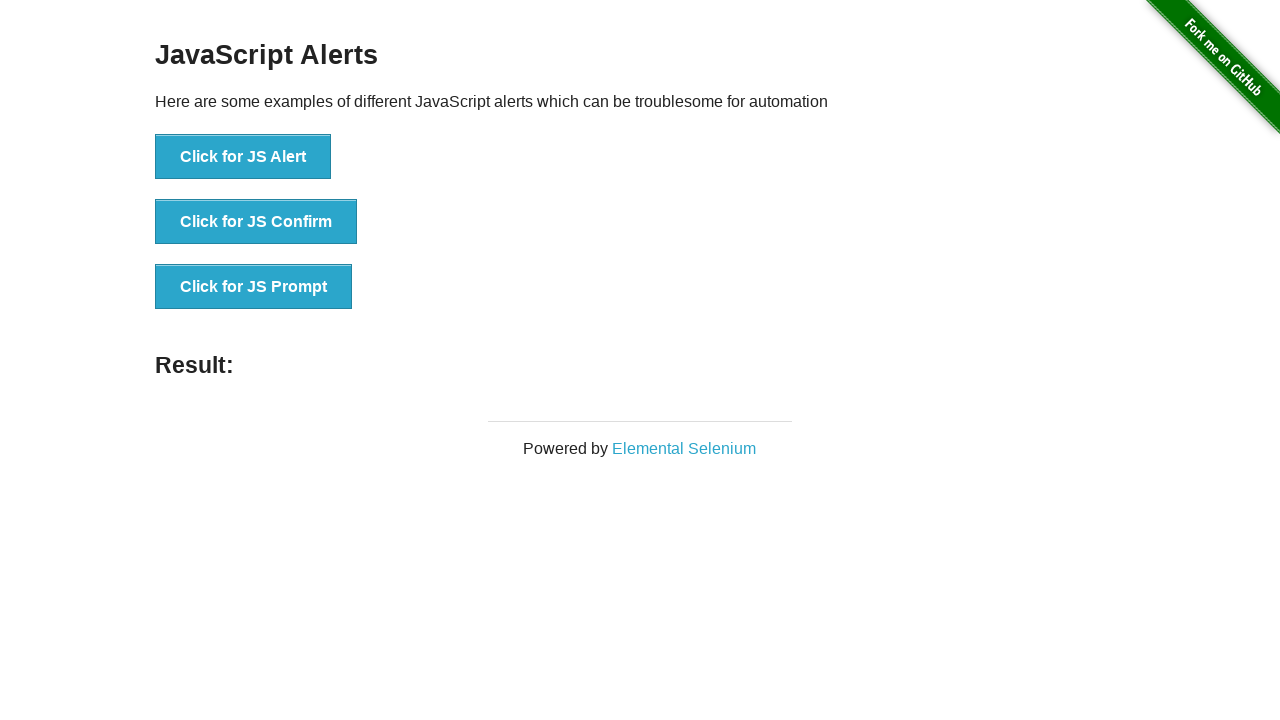

Clicked the first button to trigger JavaScript alert at (243, 157) on ul > li:nth-child(1) > button
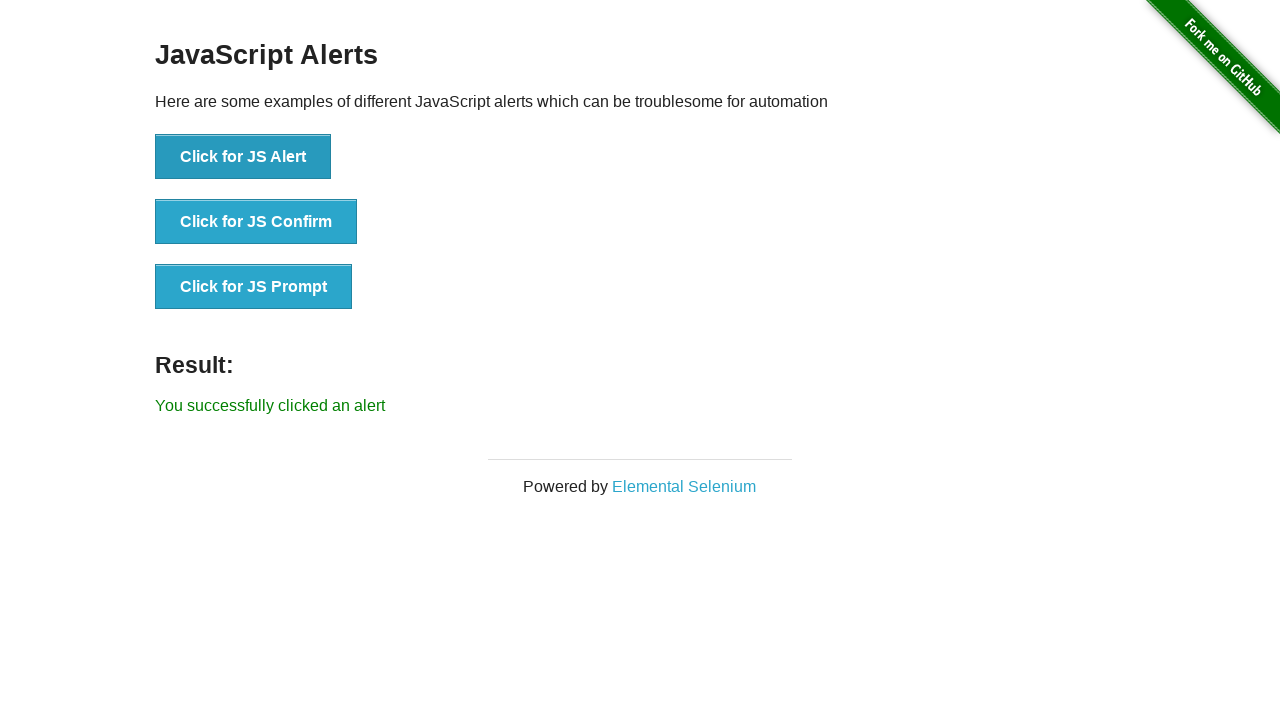

Set up dialog handler to accept alerts
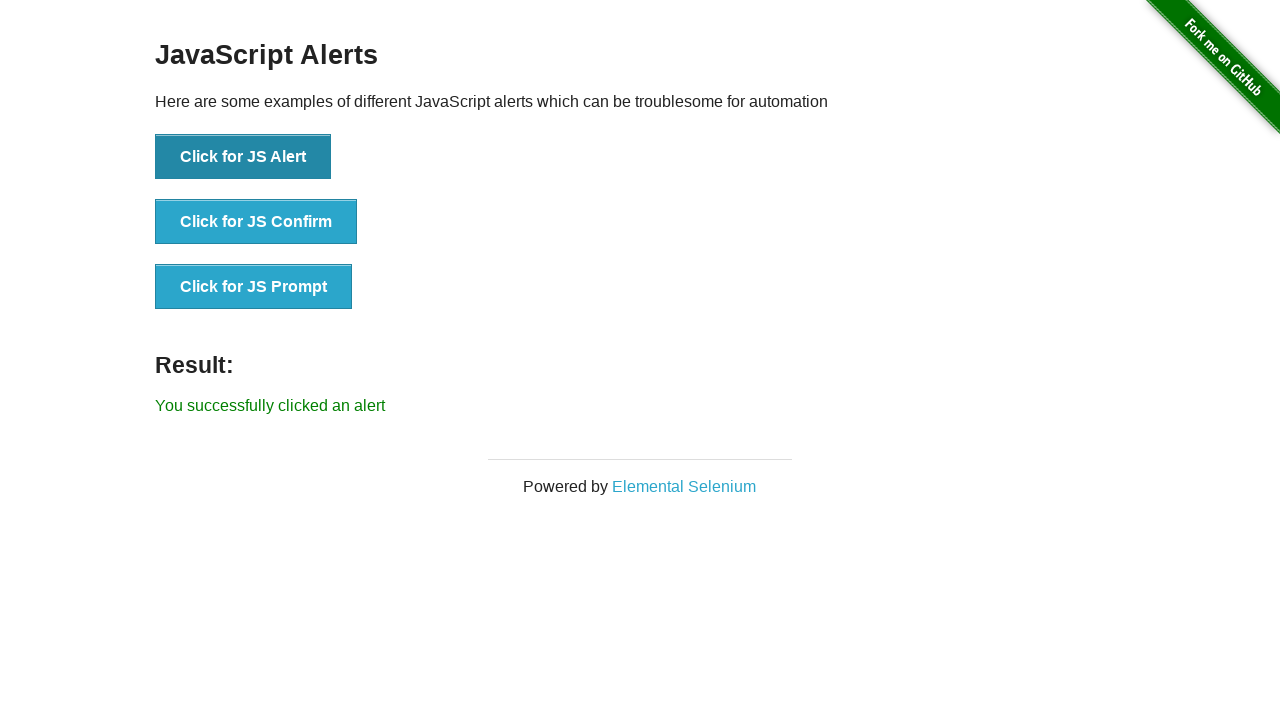

Clicked the first button again to trigger alert with handler active at (243, 157) on ul > li:nth-child(1) > button
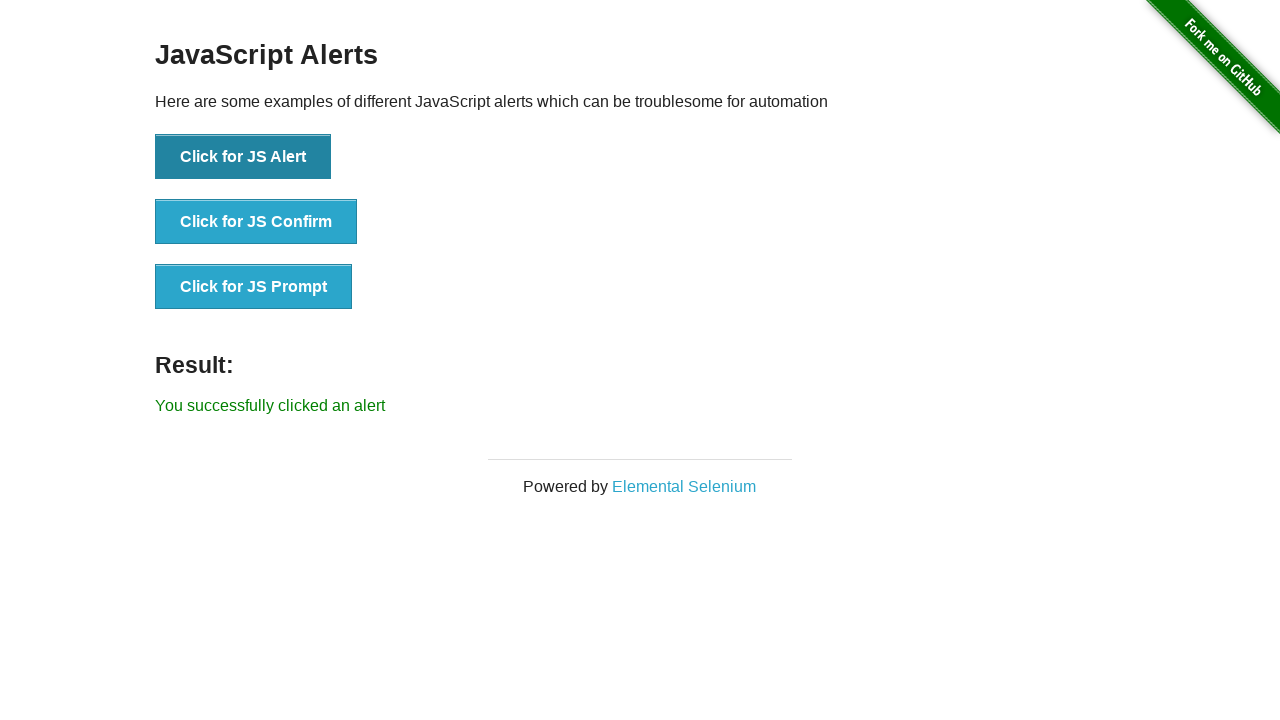

Result message element appeared on the page
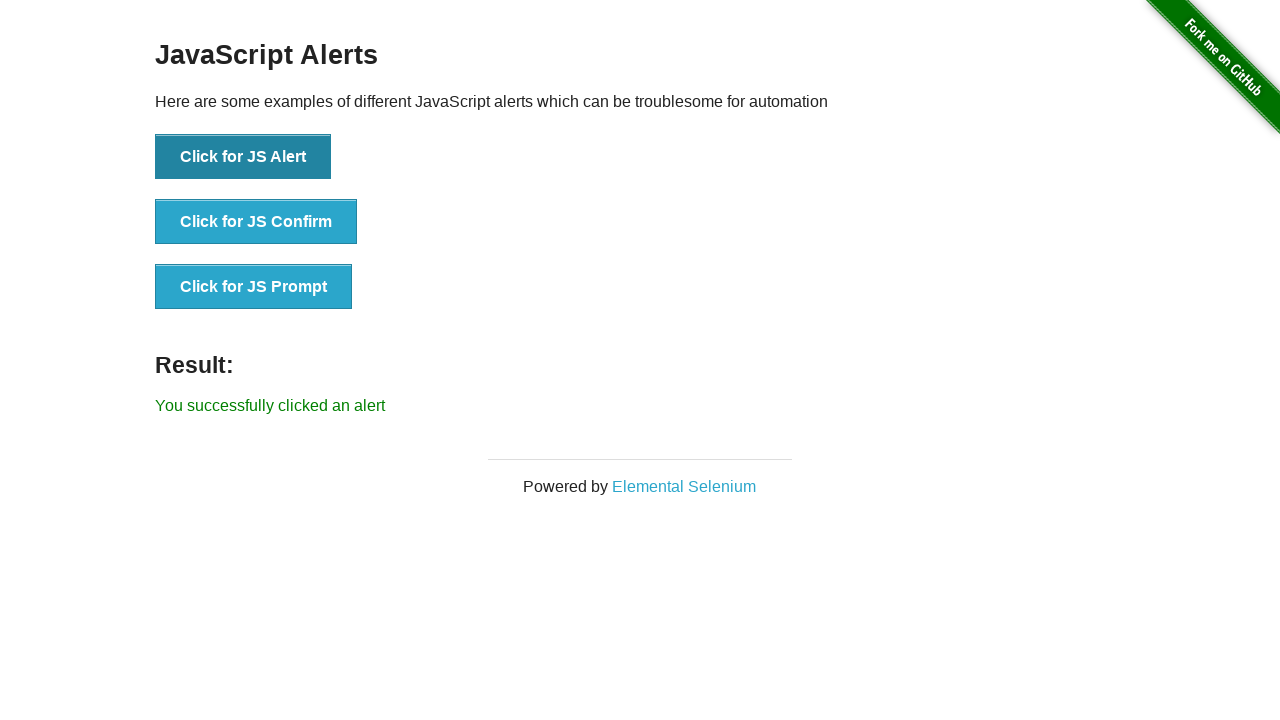

Retrieved result text content
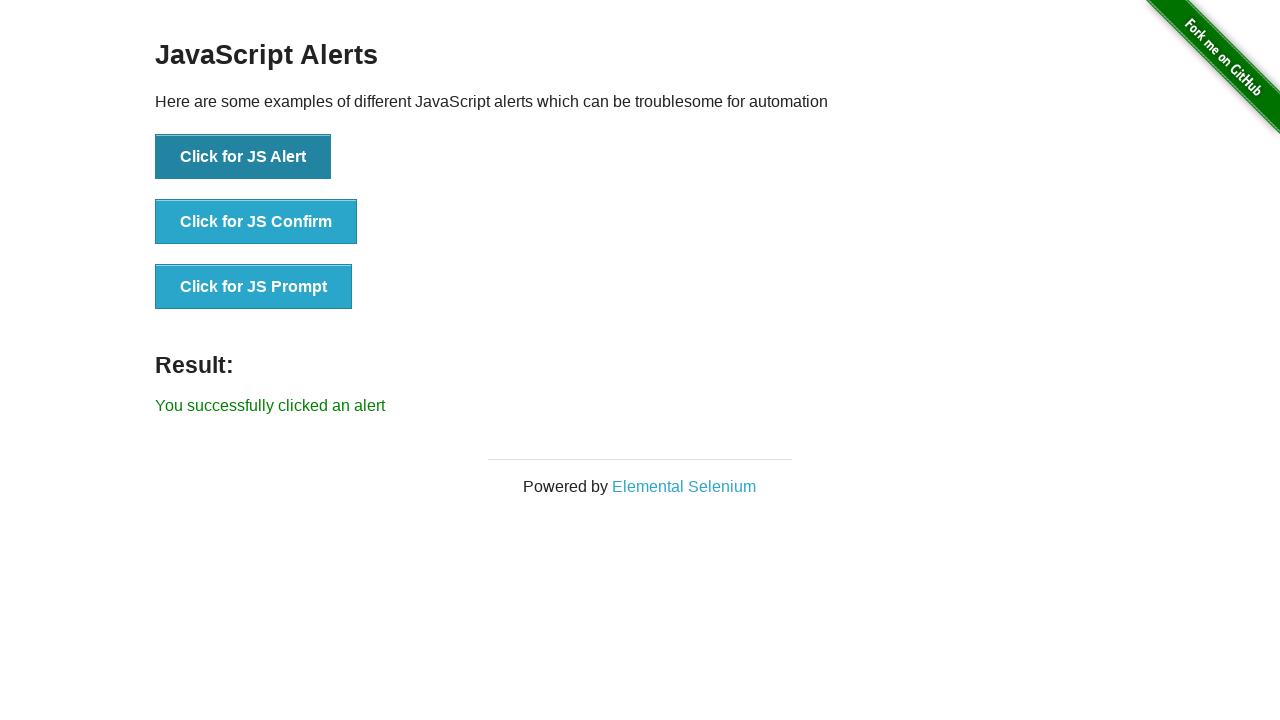

Verified result text matches expected message: 'You successfully clicked an alert'
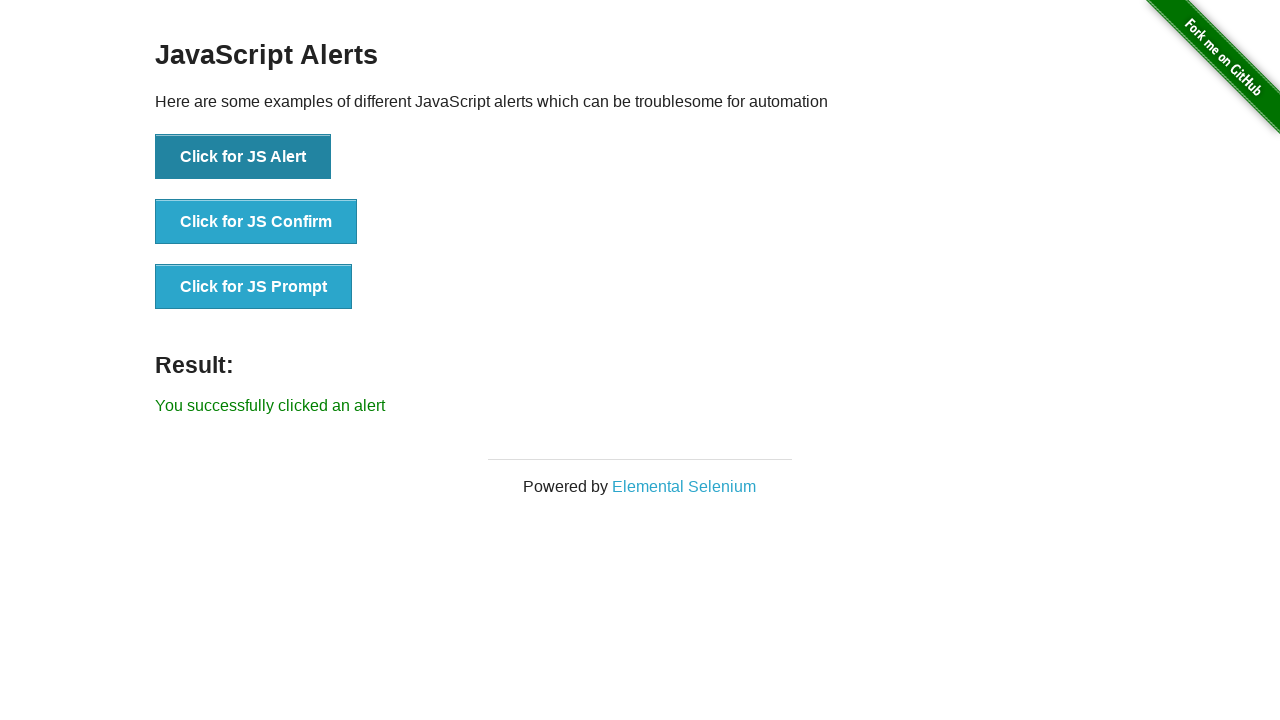

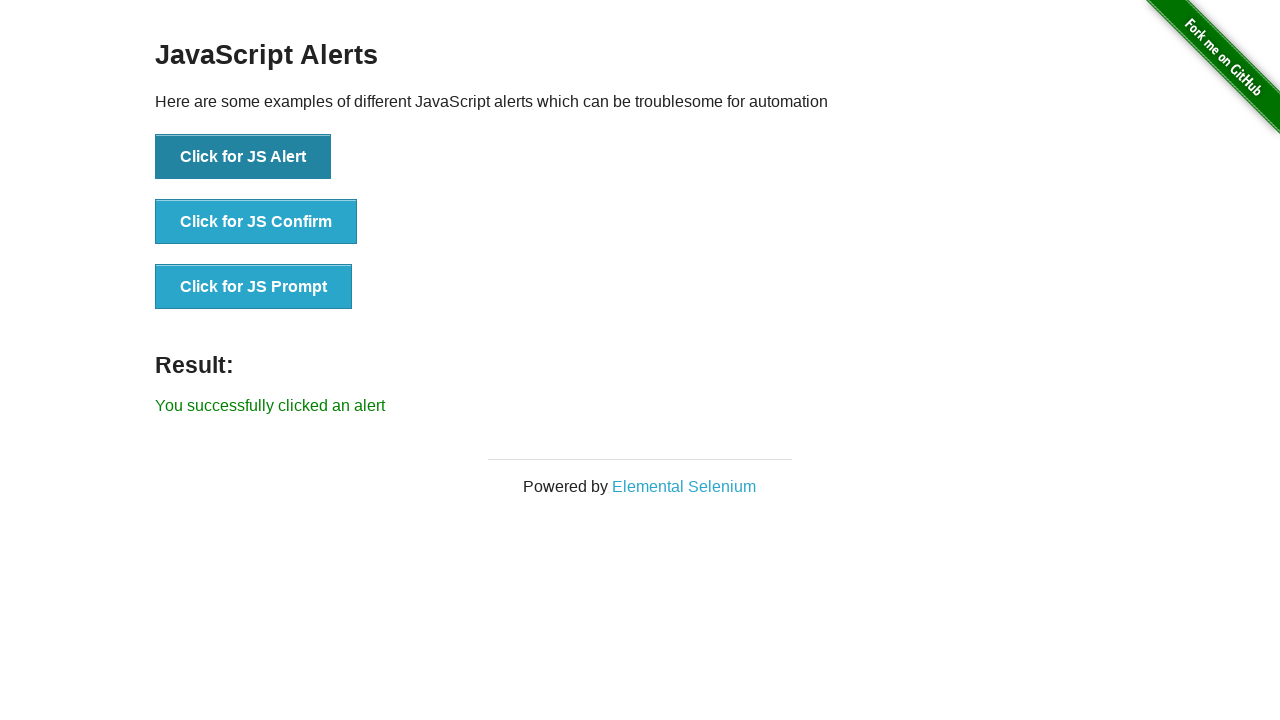